Tests unchecking a pre-checked checkbox.

Starting URL: https://seleniumbase.io/demo_page

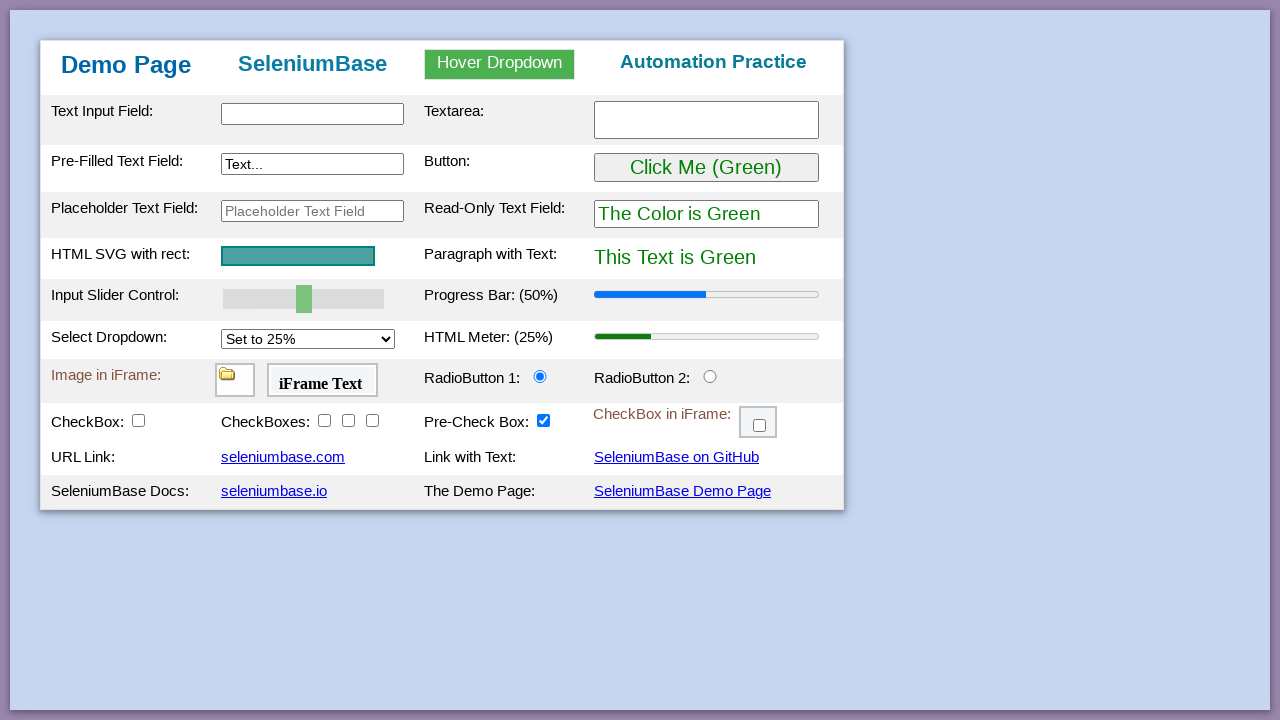

Waited for page to load - table body element found
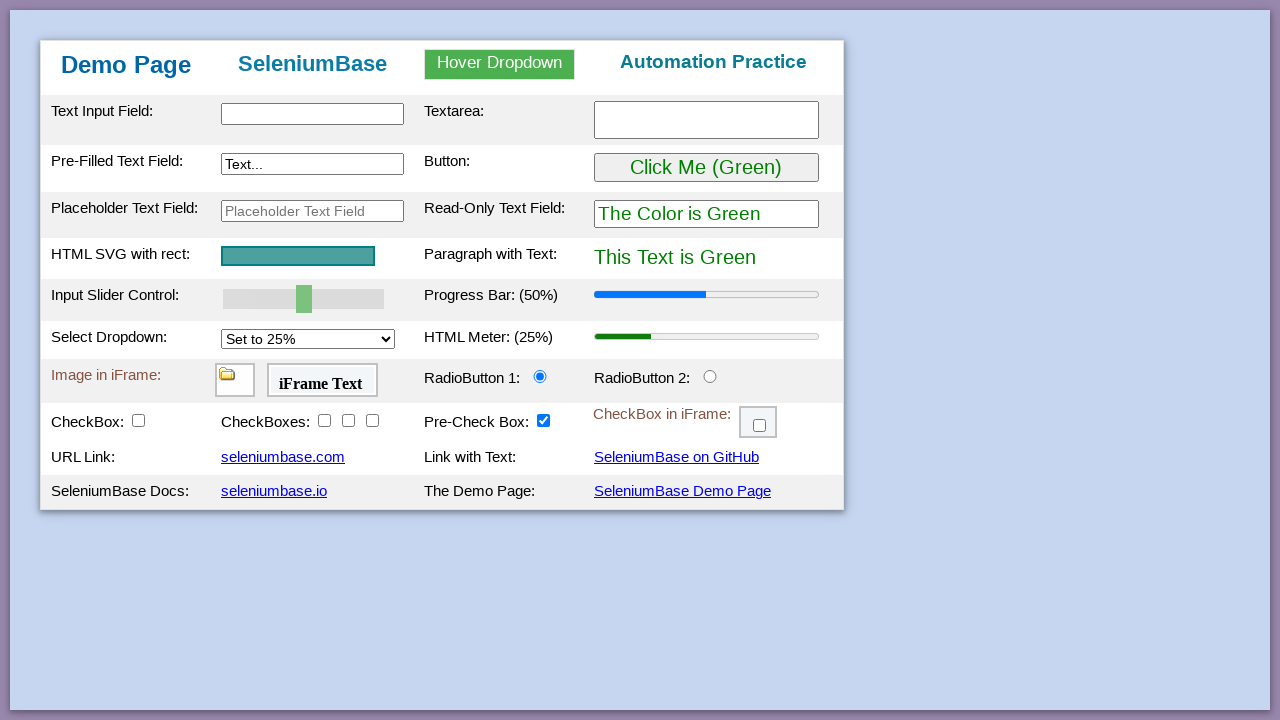

Located checkbox element with id 'checkBox5'
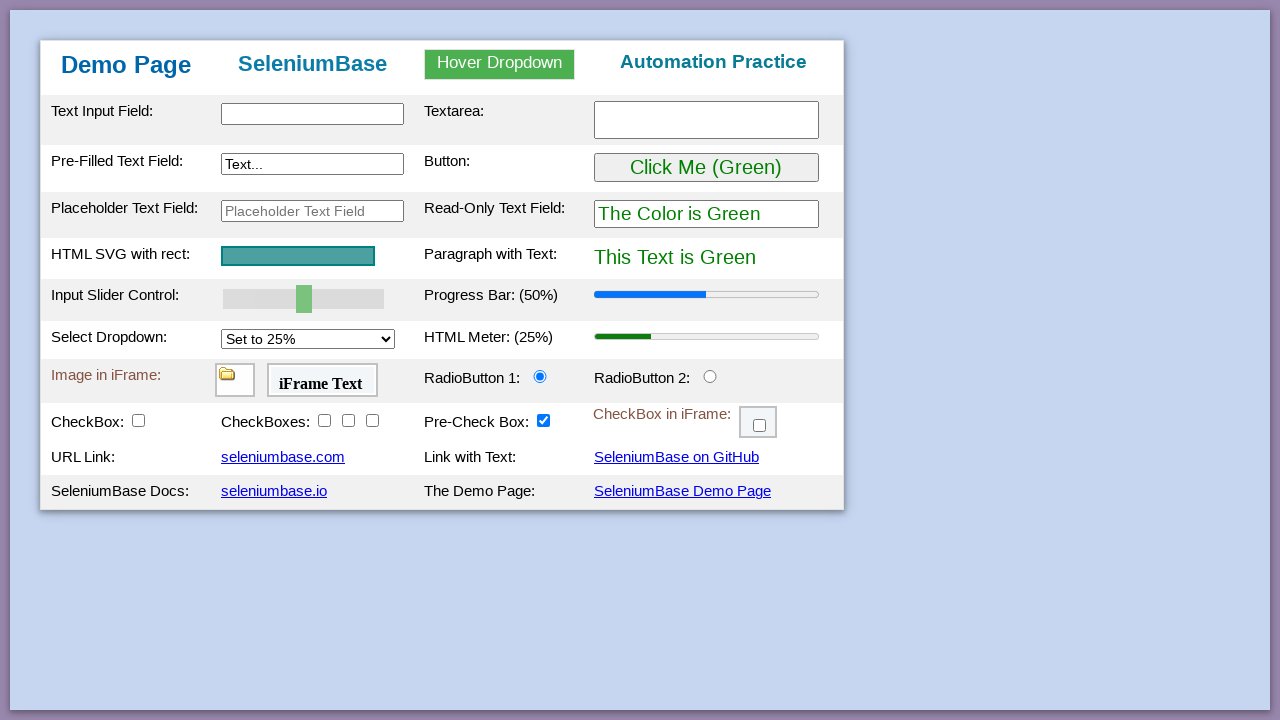

Verified that checkbox is pre-checked
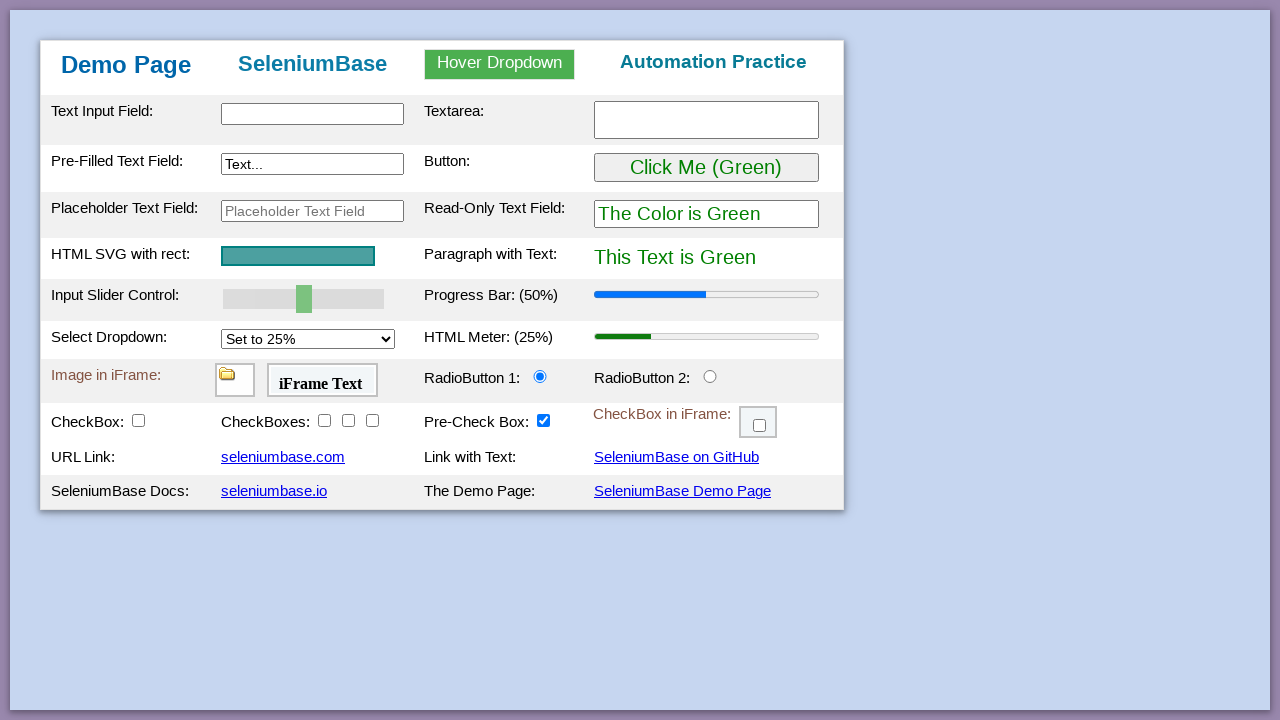

Unchecked the pre-checked checkbox at (544, 420) on #checkBox5
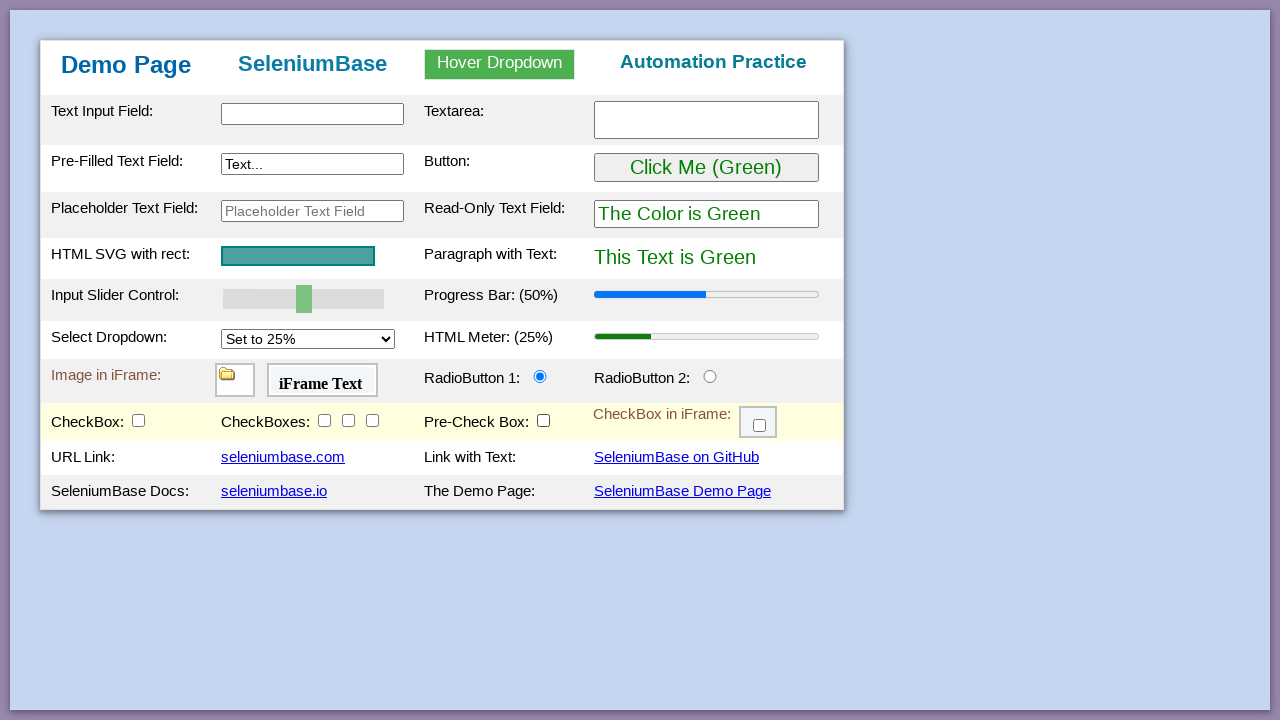

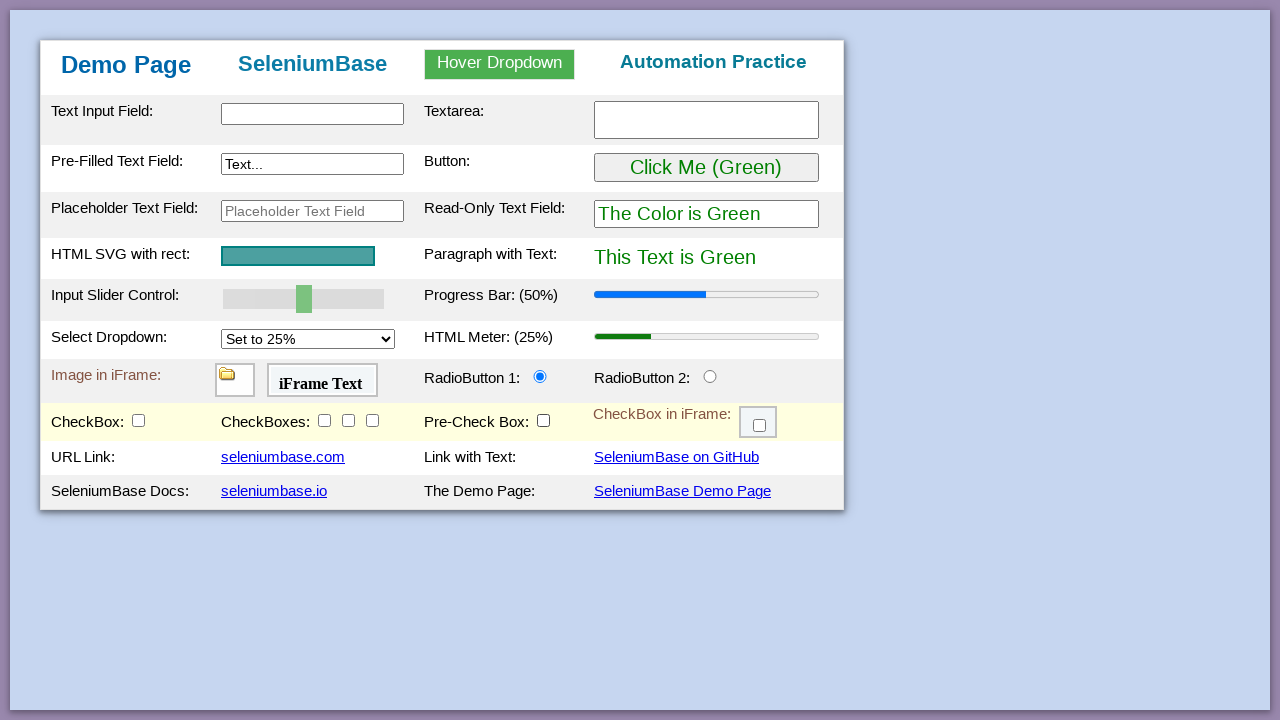